Navigates to the button page and verifies that a specific button is disabled

Starting URL: https://www.leafground.com/

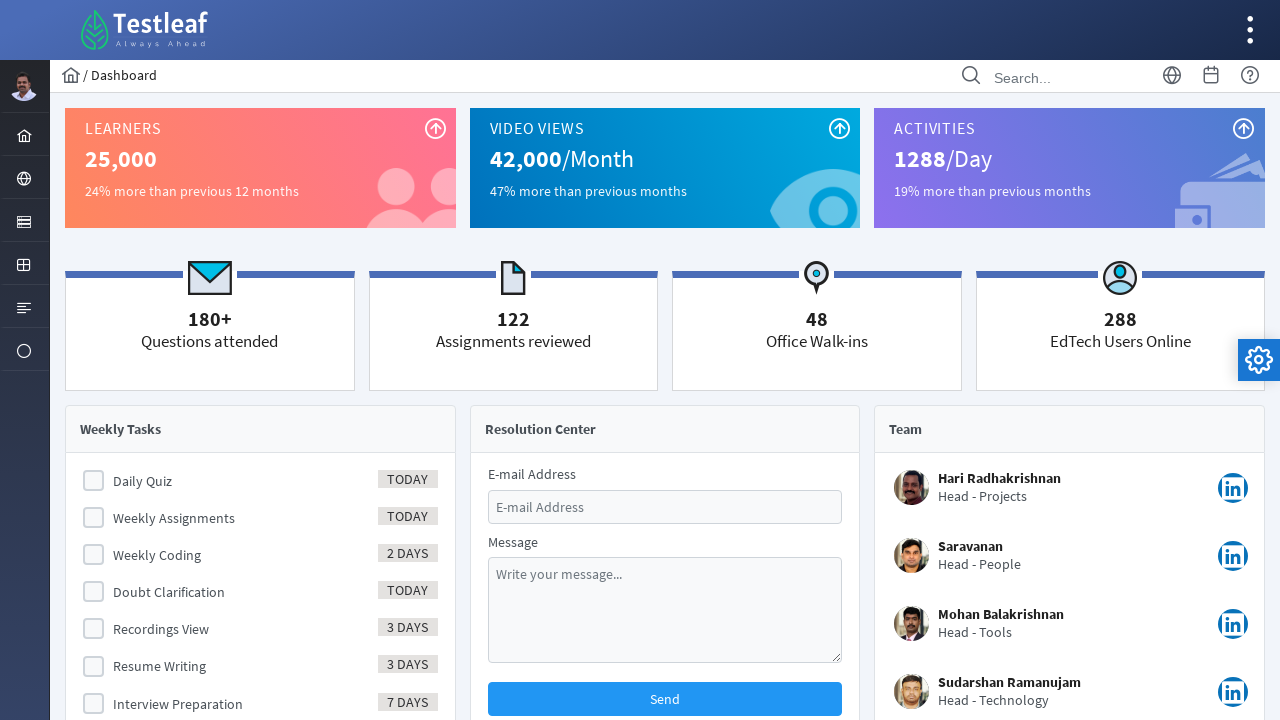

Clicked menu item to expand at (24, 220) on #menuform\:j_idt40
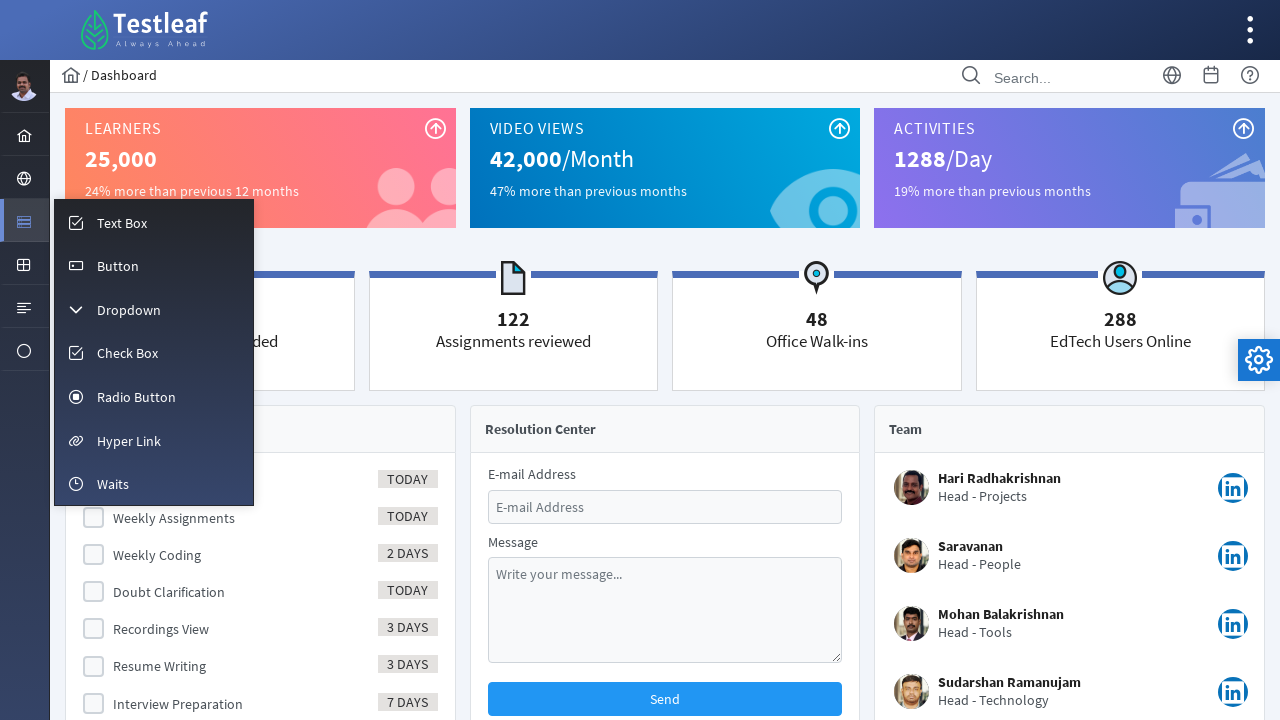

Clicked button menu option at (154, 265) on #menuform\:m_button
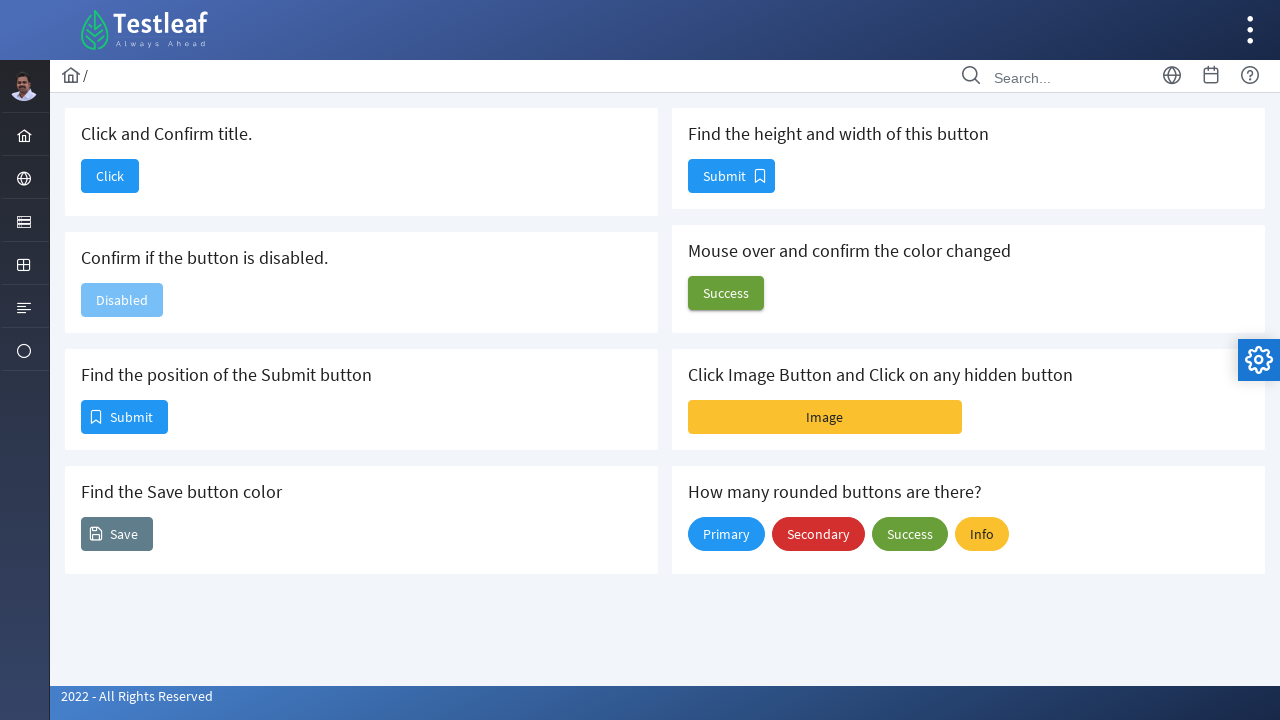

Located the button element
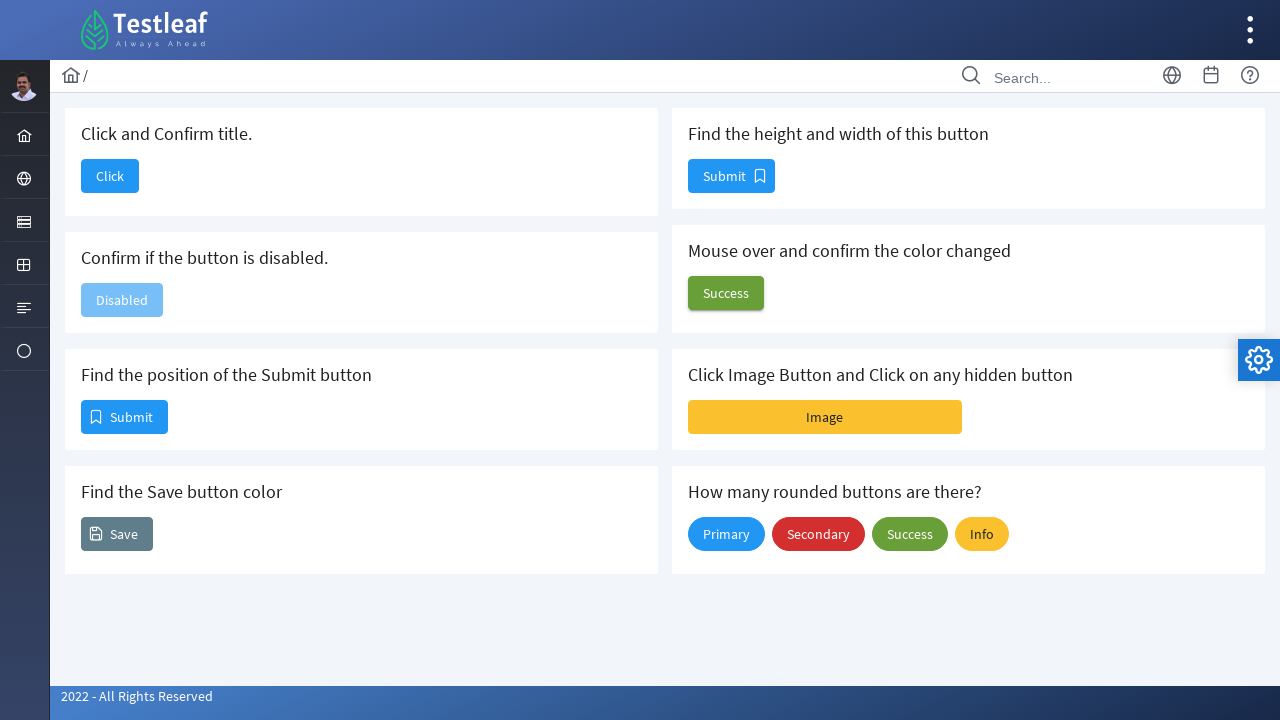

Verified that the button is disabled
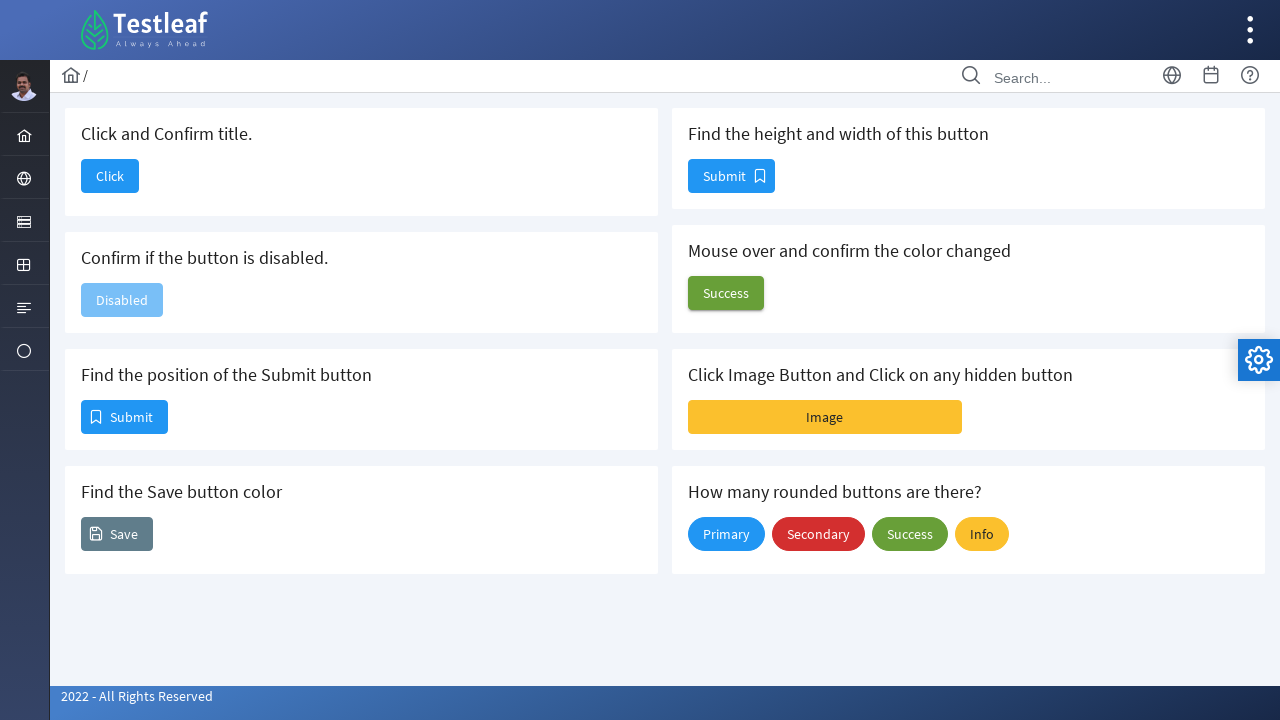

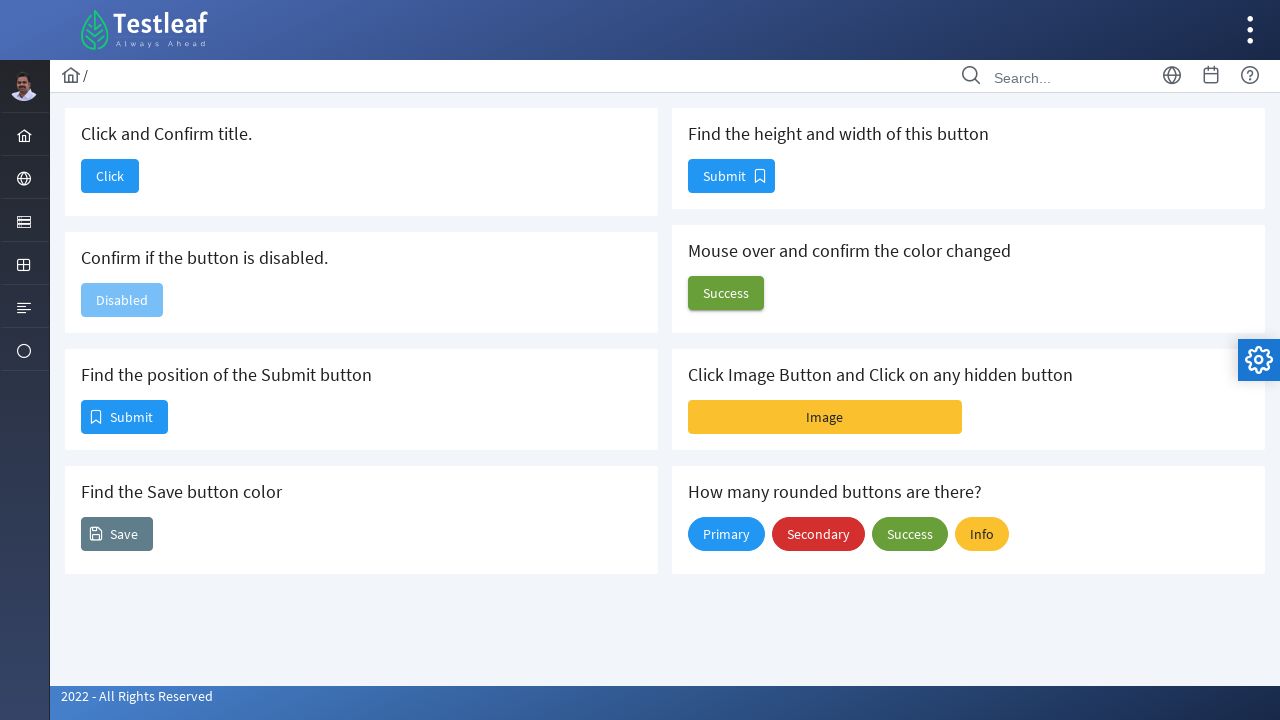